Tests filling out a text box form on DemoQA by entering full name, email, current address, and permanent address fields, then submitting the form.

Starting URL: https://demoqa.com/text-box

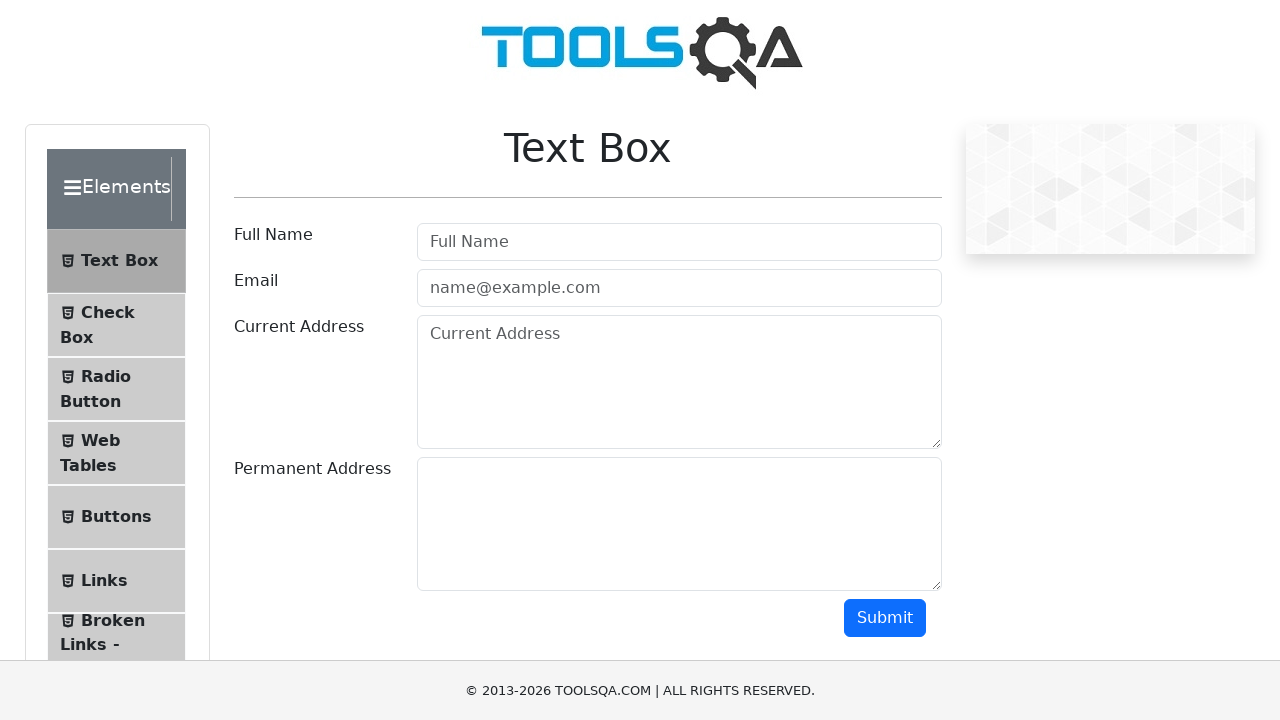

Clicked on full name field at (679, 242) on #userName
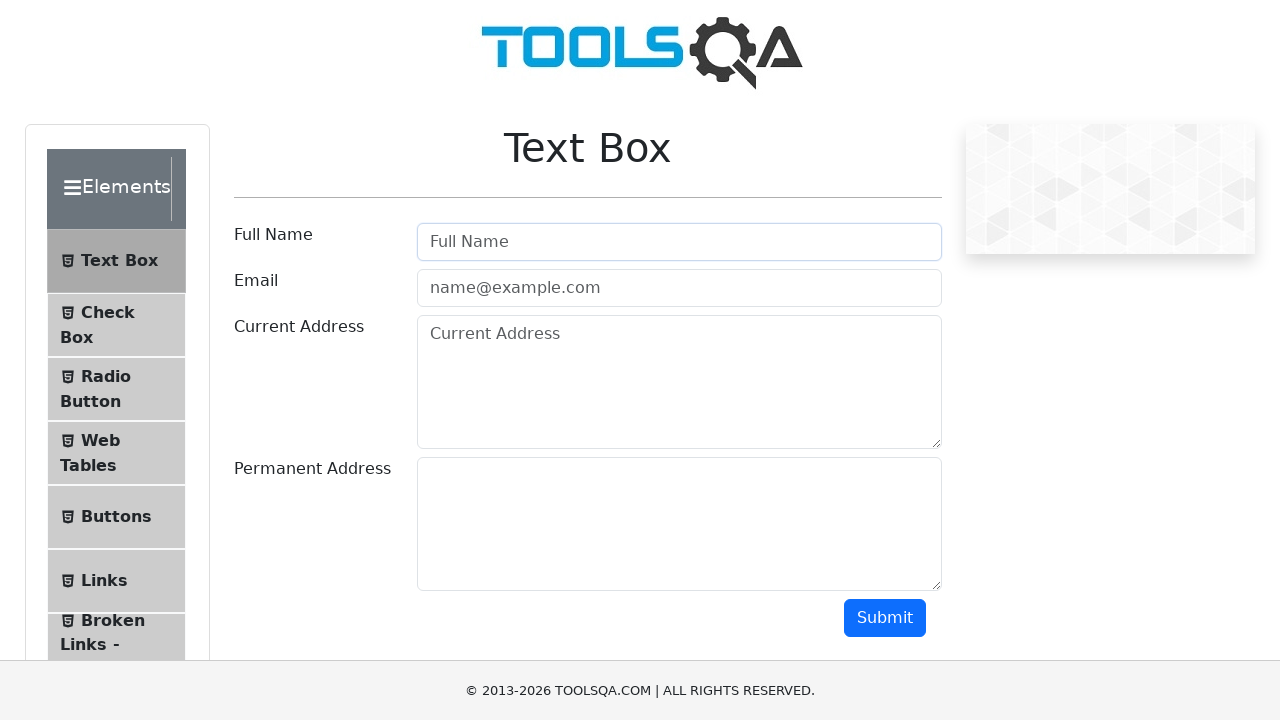

Filled full name field with 'Bob ' on #userName
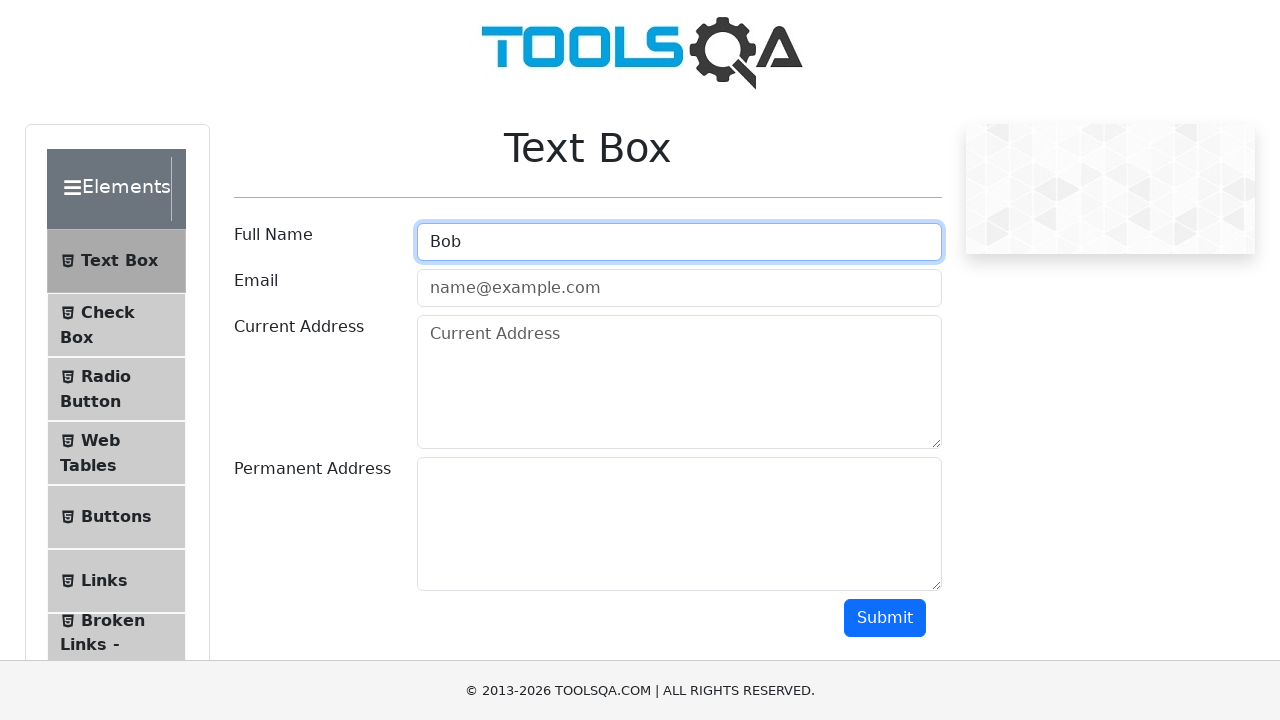

Clicked on email field at (679, 288) on #userEmail
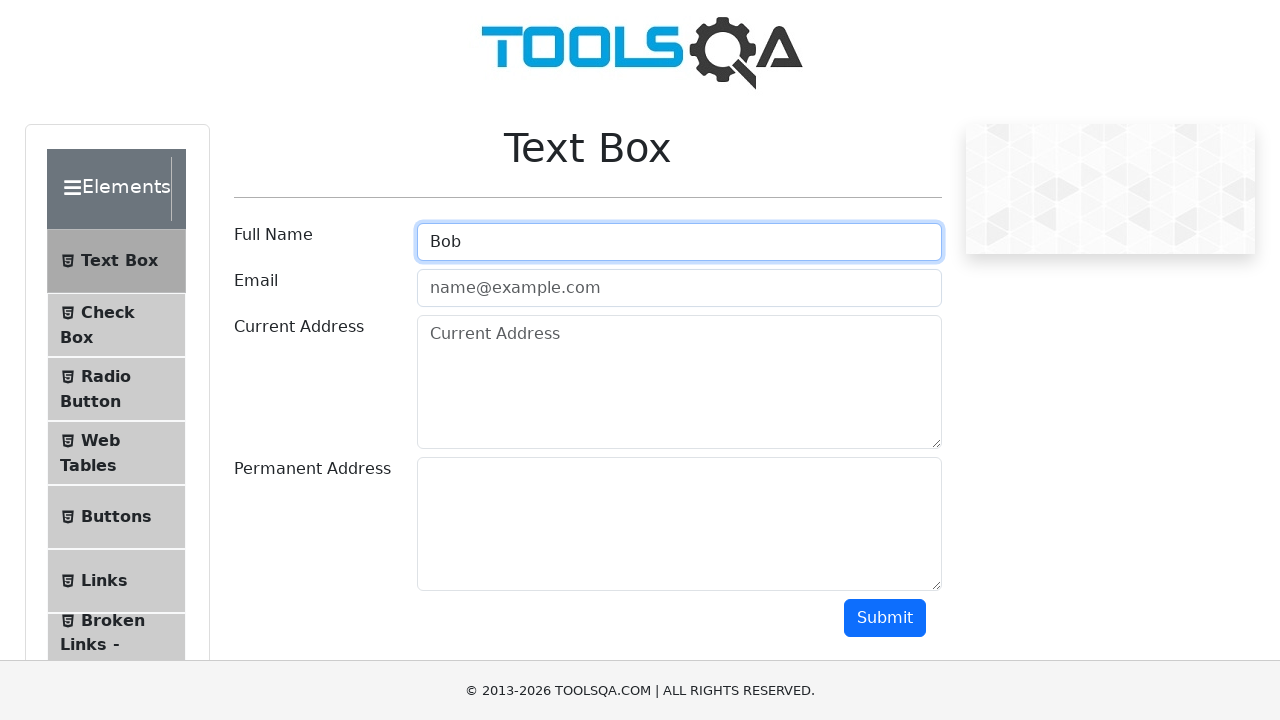

Filled email field with 'adresamail@gmail.com' on #userEmail
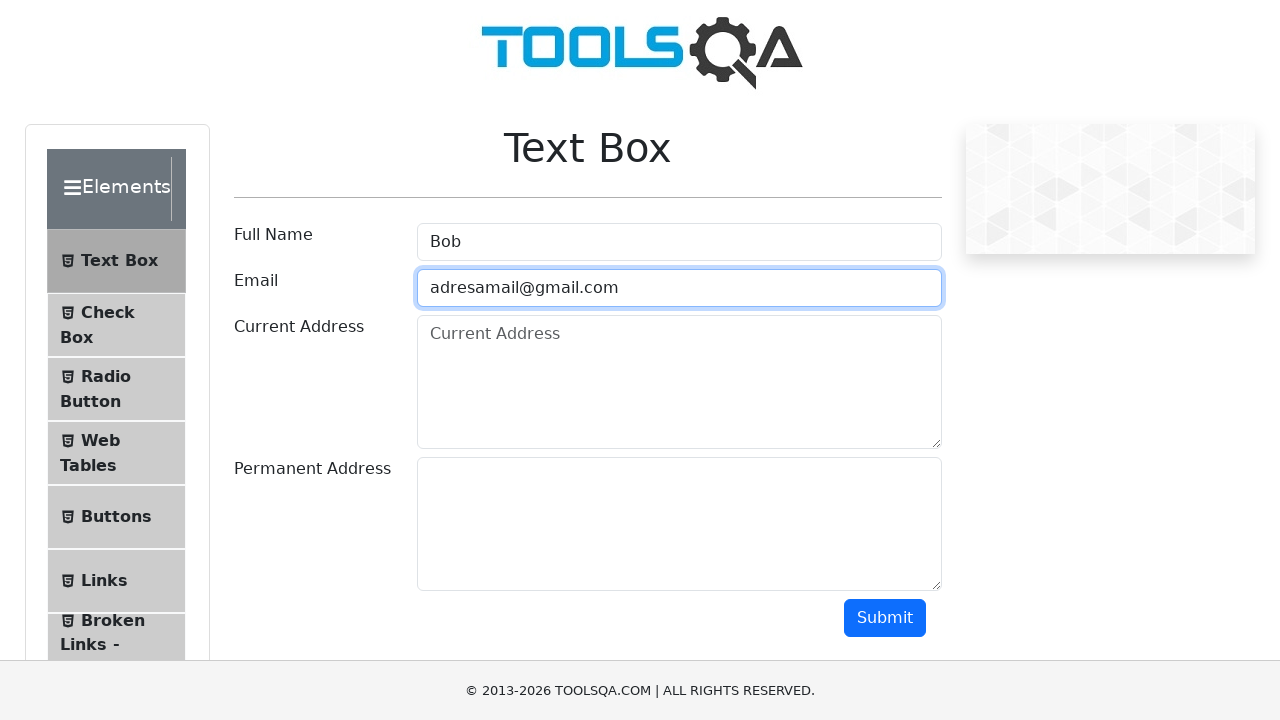

Clicked on current address field at (679, 382) on #currentAddress
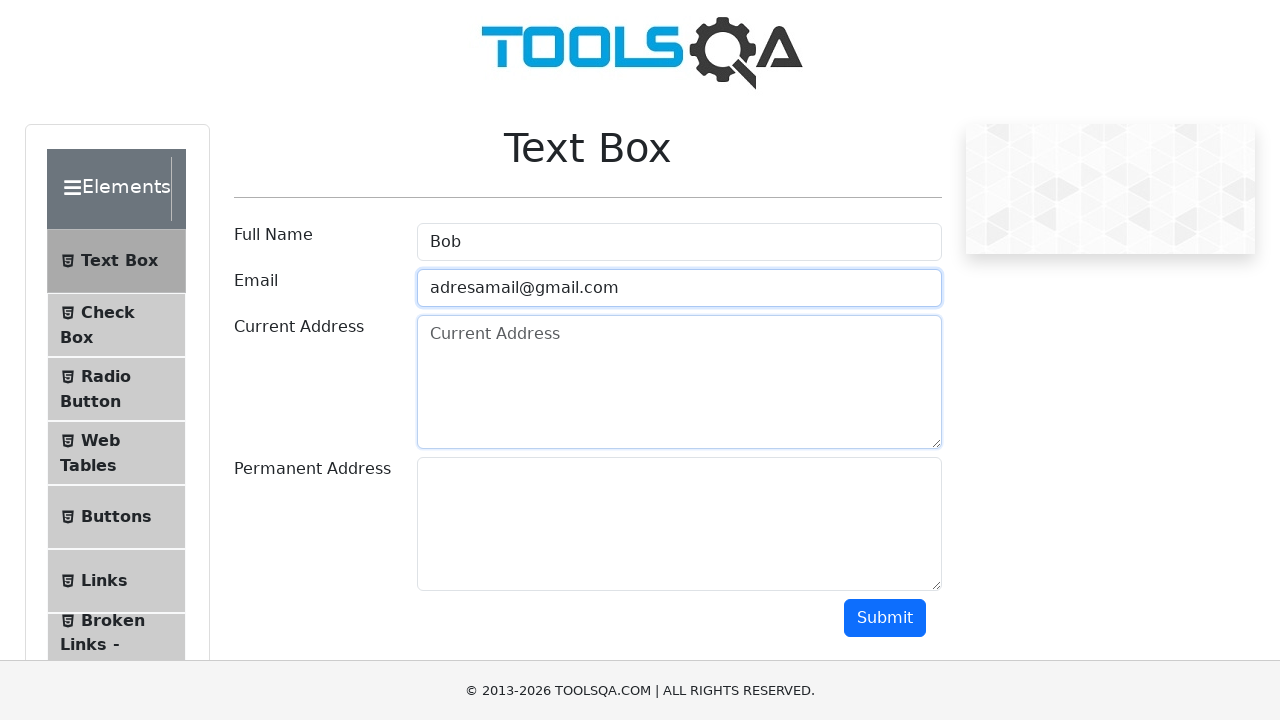

Filled current address field with 'Str. No.' on #currentAddress
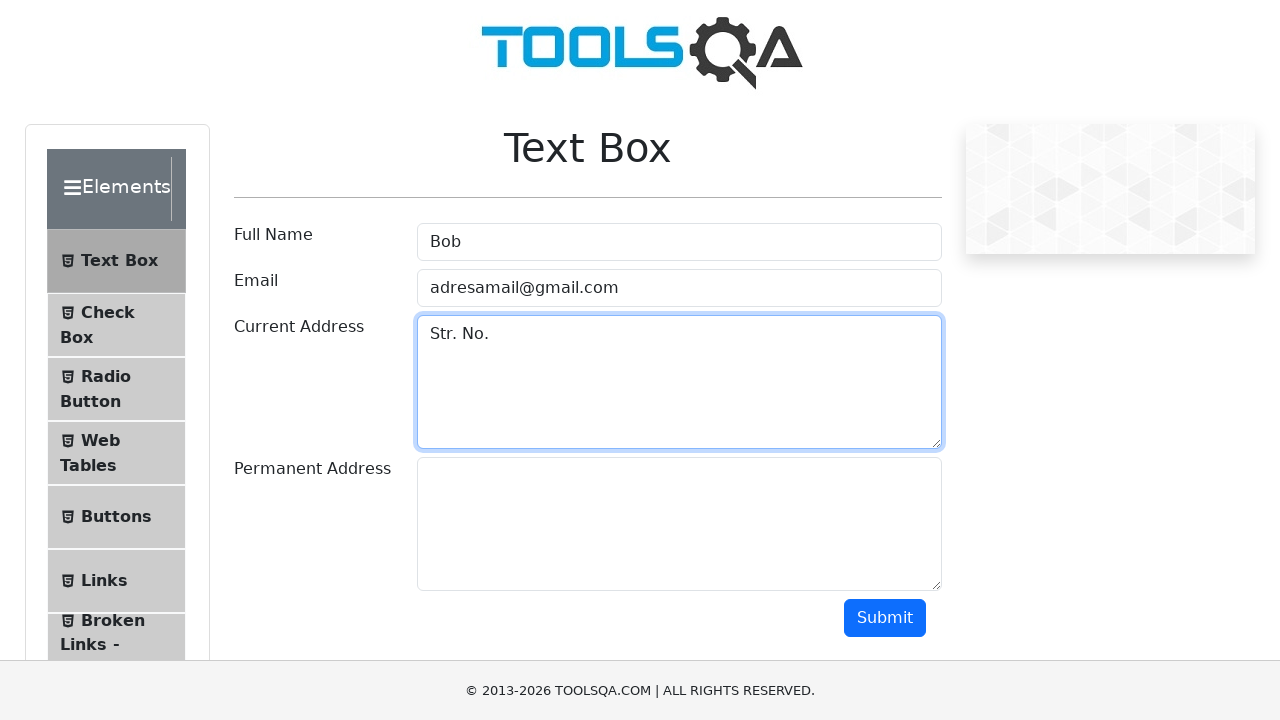

Clicked on permanent address field at (679, 524) on #permanentAddress
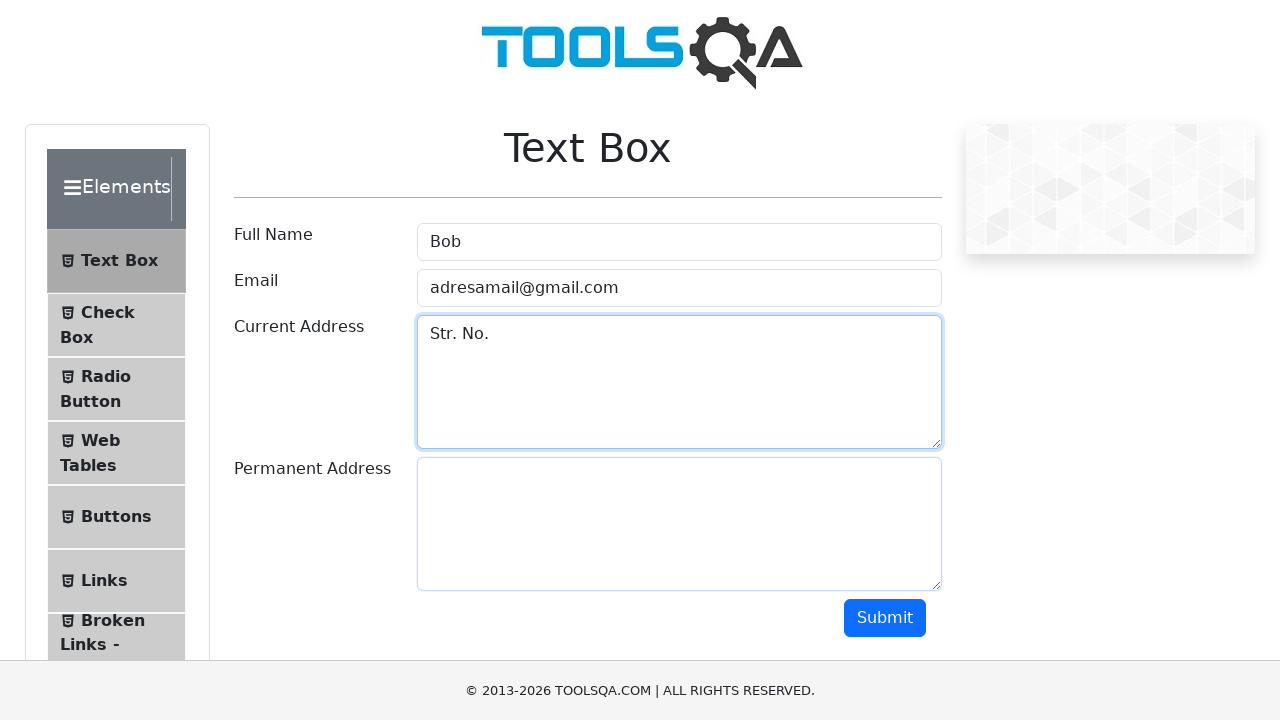

Filled permanent address field with 'Str. Abc, No.2' on #permanentAddress
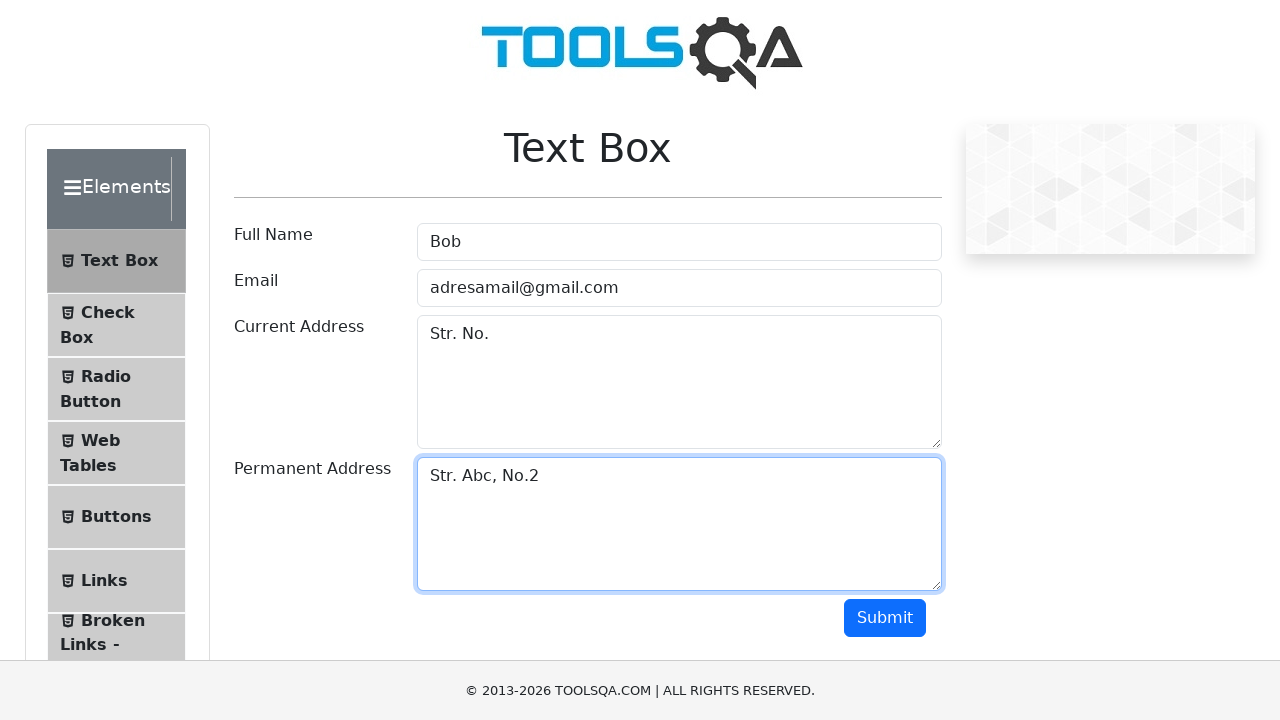

Clicked submit button to submit the form at (885, 618) on #submit
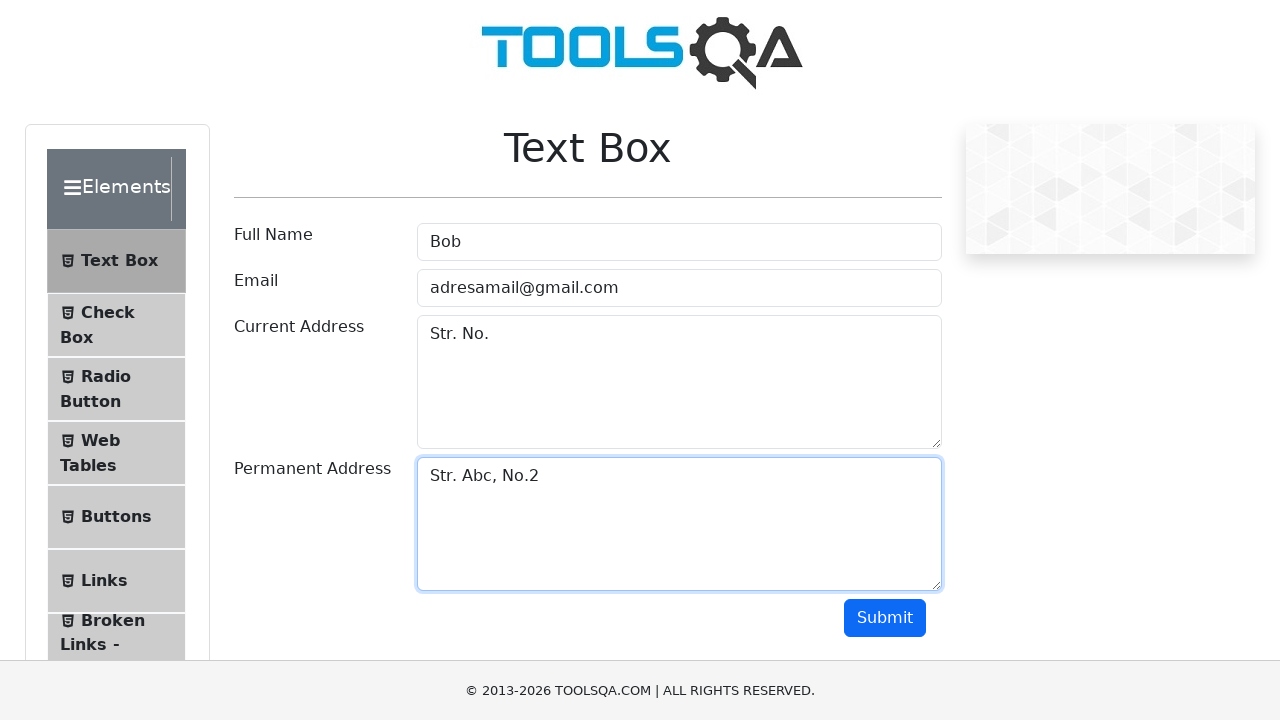

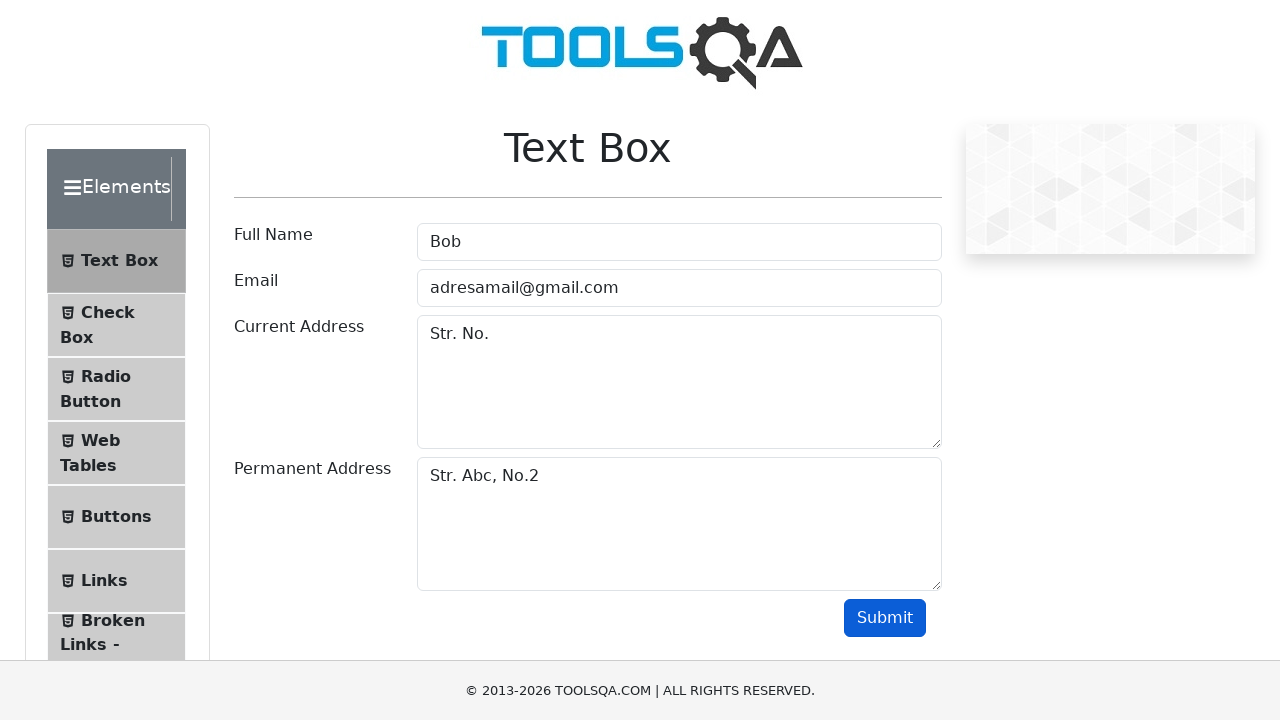